Tests confirmation alert handling by clicking on the alert trigger button and dismissing the alert dialog

Starting URL: https://demo.automationtesting.in/Alerts.html

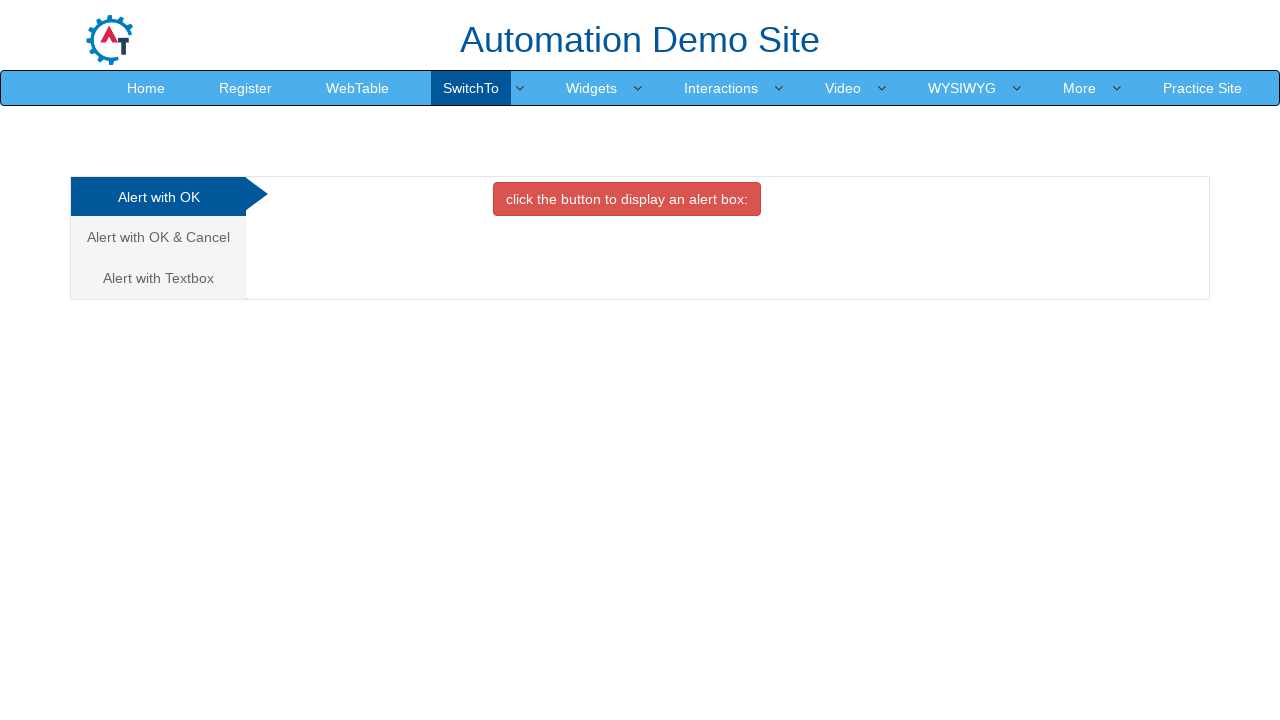

Clicked on the second tab to access confirmation alerts at (158, 237) on xpath=//li[2]//a[@class='analystic']
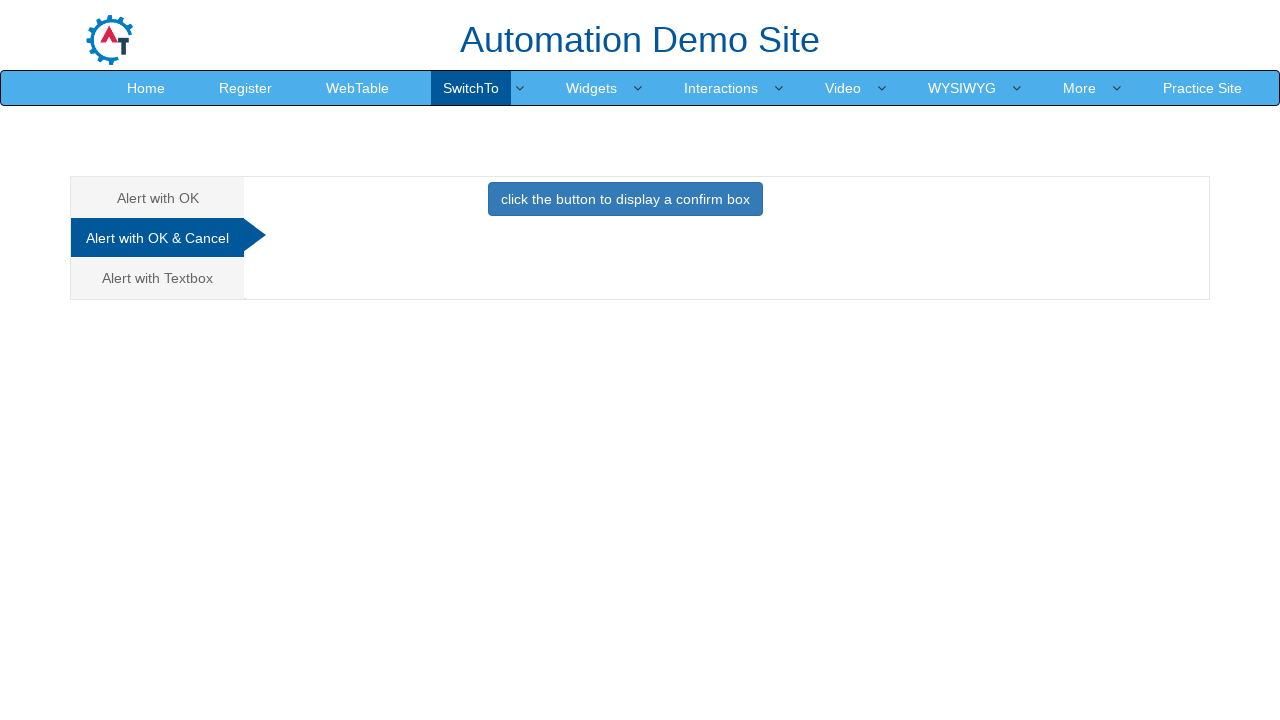

Clicked the button to trigger the confirmation alert dialog at (625, 199) on xpath=//button[@class='btn btn-primary']
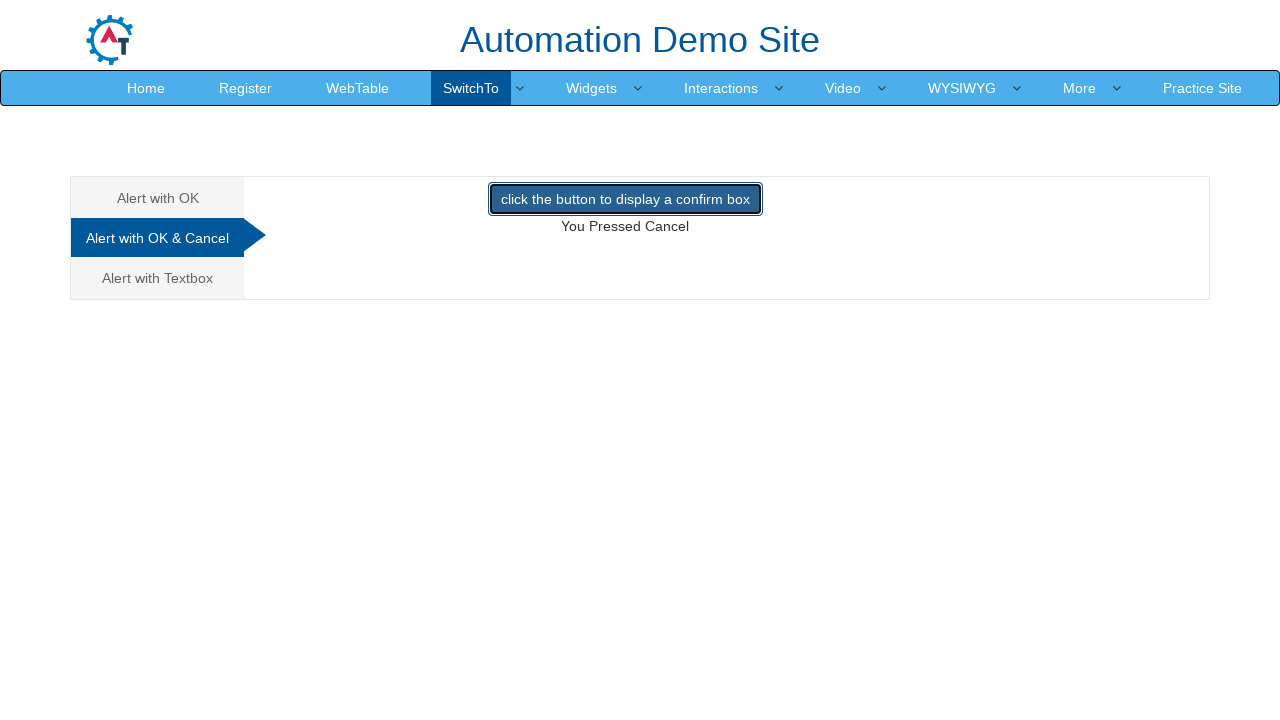

Set up dialog handler to dismiss confirmation alert
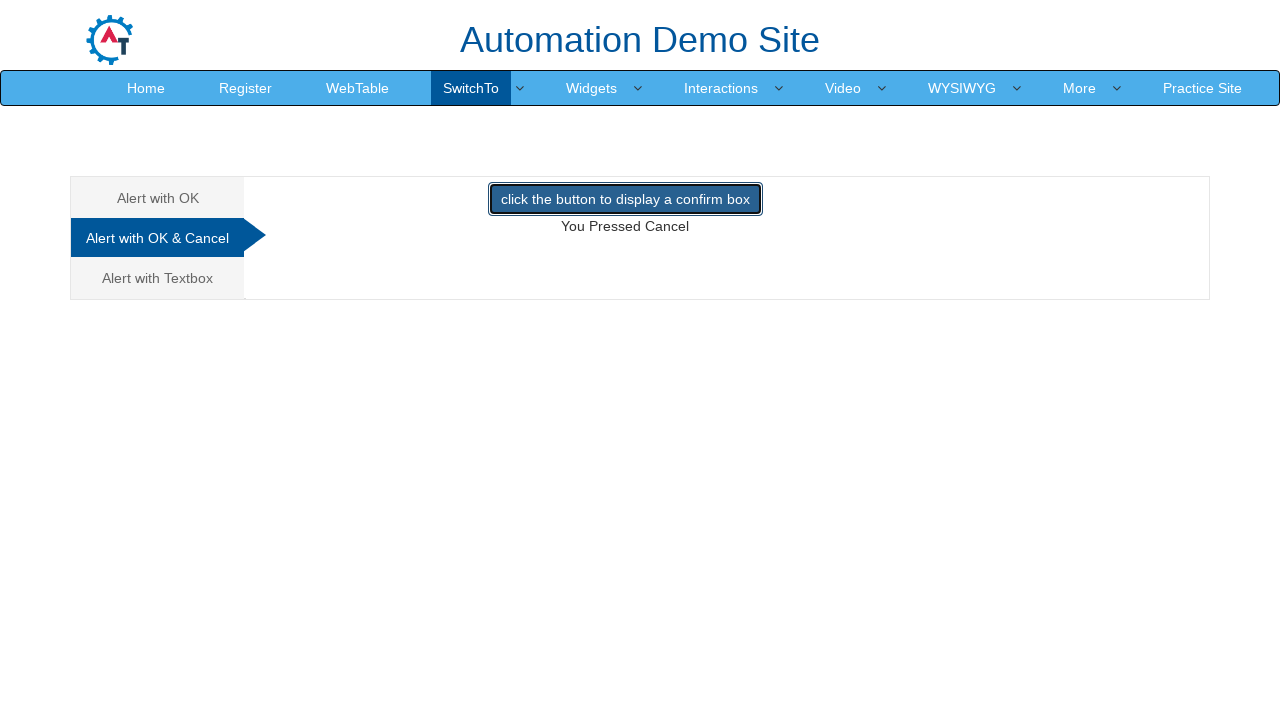

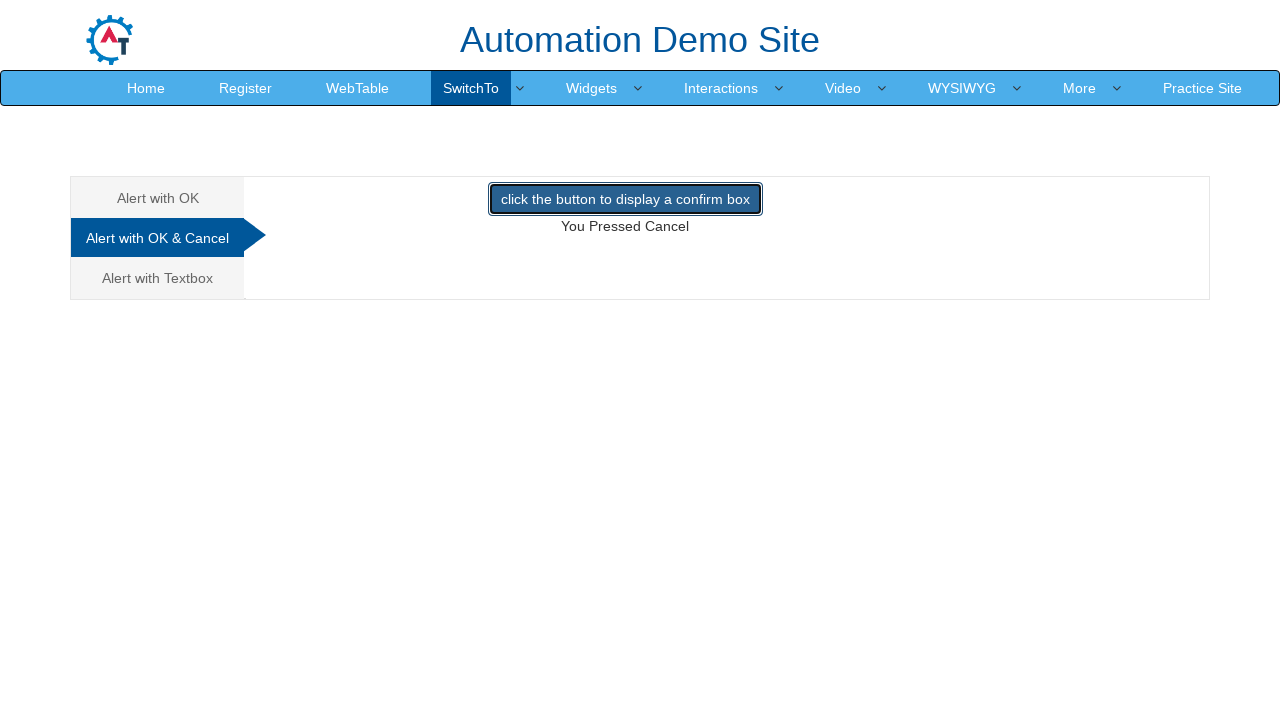